Tests form validation by clicking login button without entering any credentials

Starting URL: https://www.saucedemo.com/

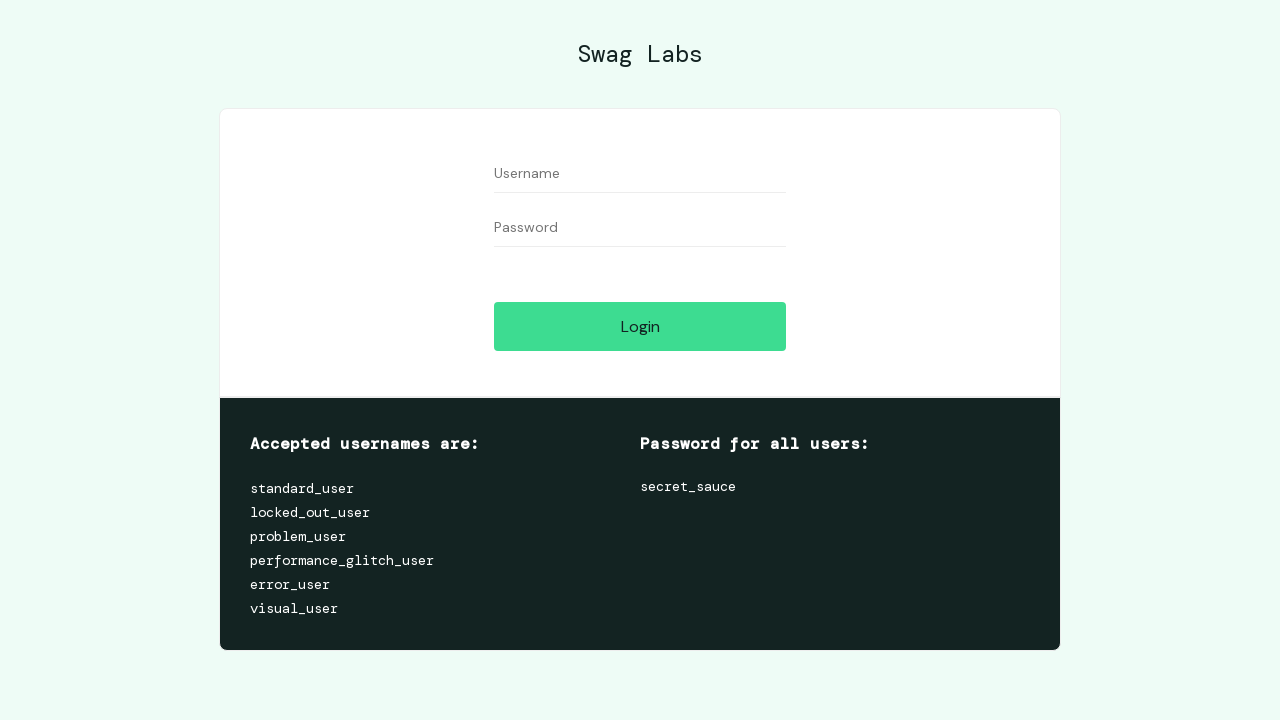

Clicked login button without entering any credentials at (640, 326) on #login-button
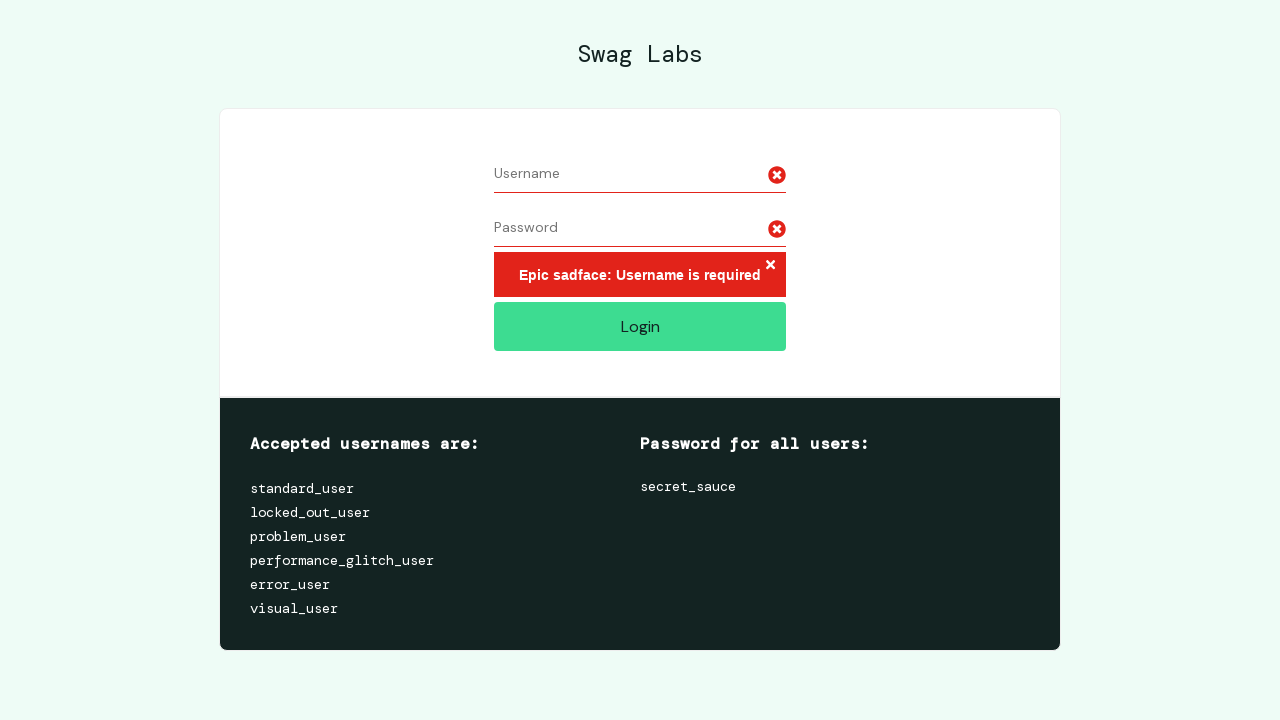

Located error message element
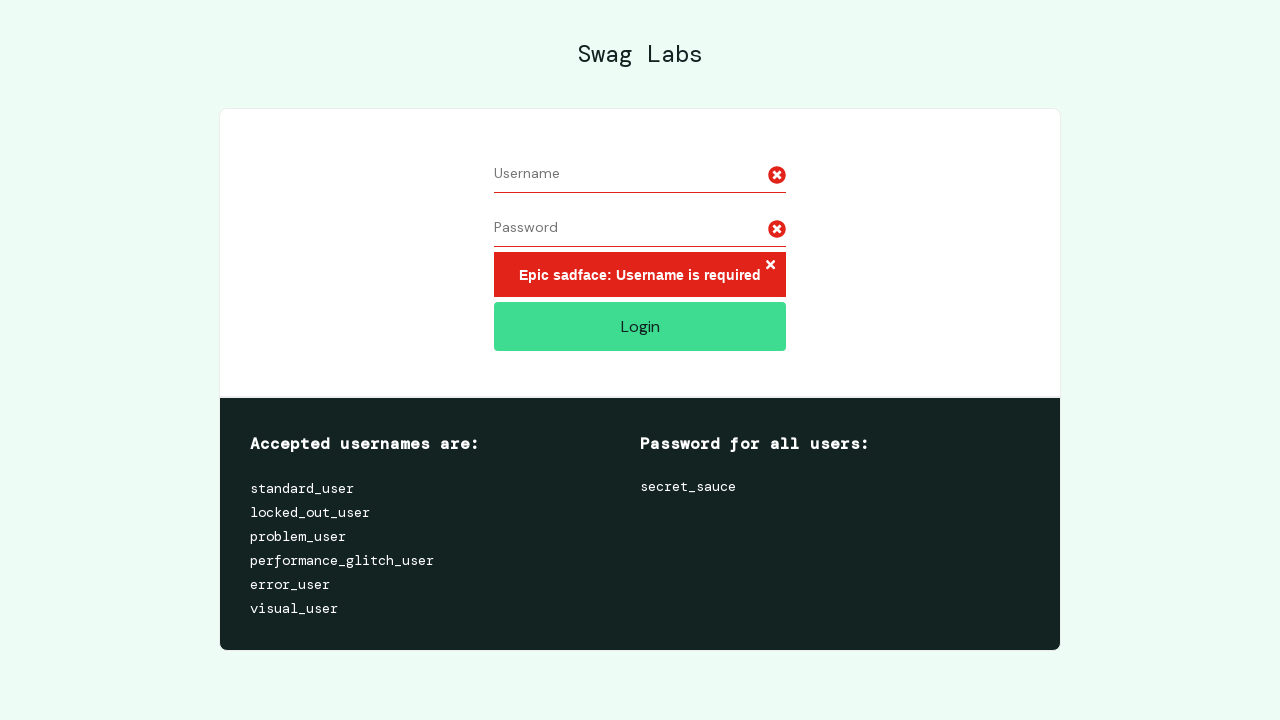

Verified error message displays 'Epic sadface: Username is required'
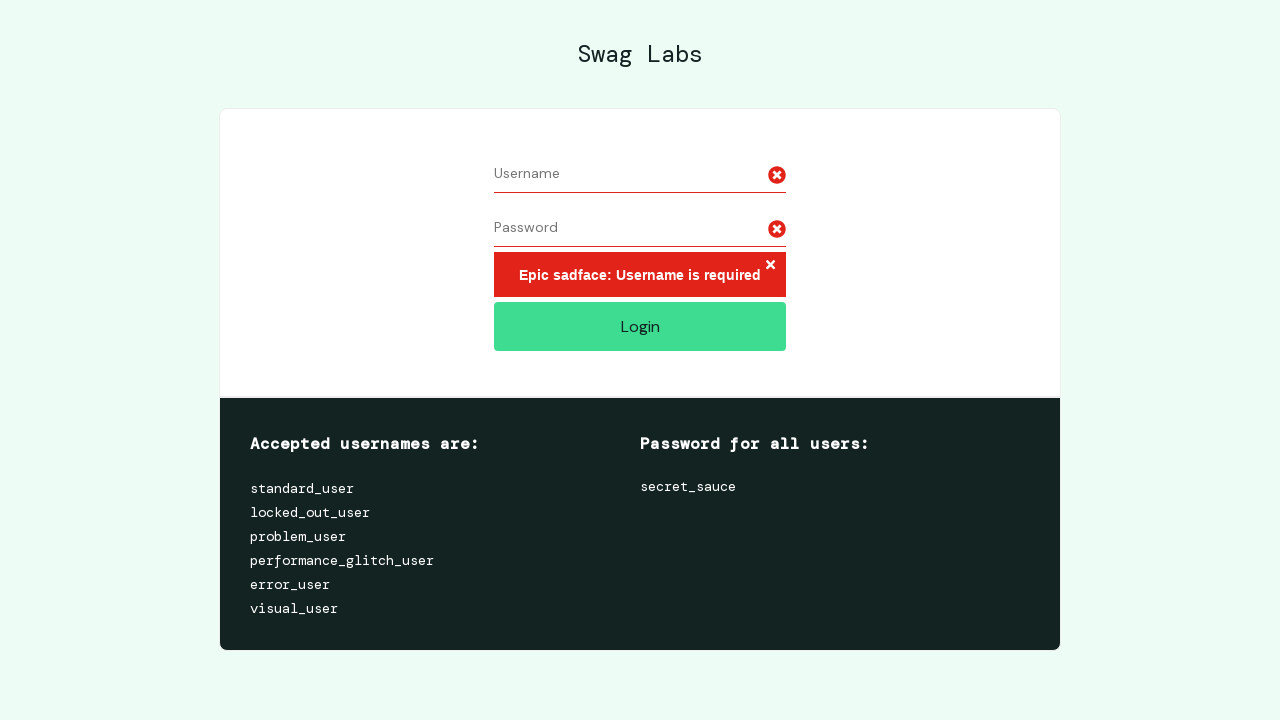

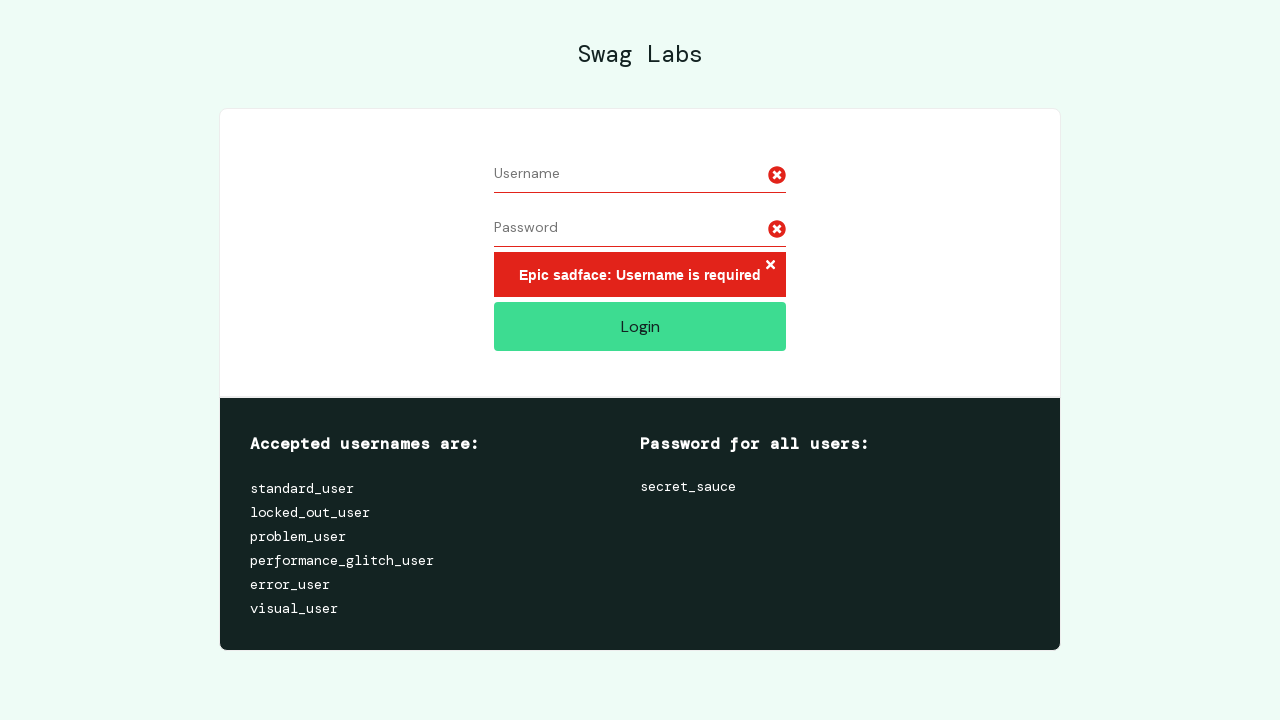